Tests a synchronization challenge page by clicking a series of buttons in sequence, waiting for each button to become enabled before clicking it, and verifying a success message appears after all buttons are clicked.

Starting URL: https://eviltester.github.io/synchole/buttons.html

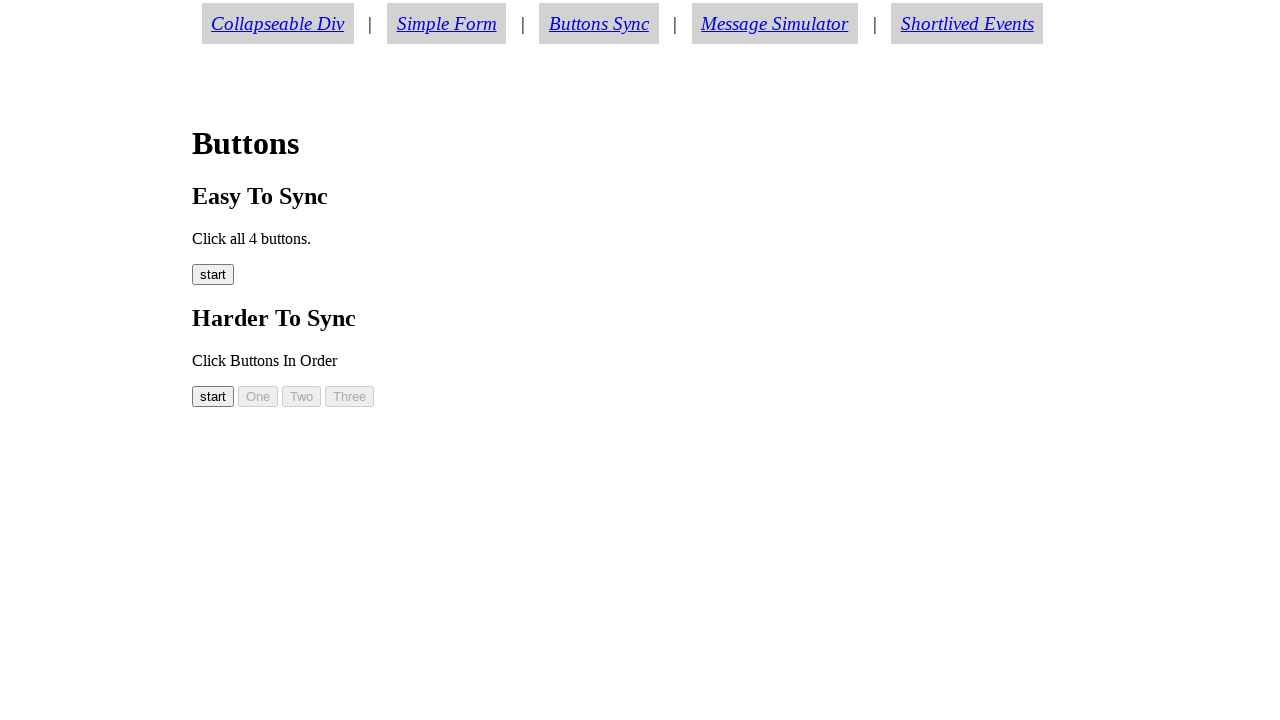

Waited for first button to be enabled
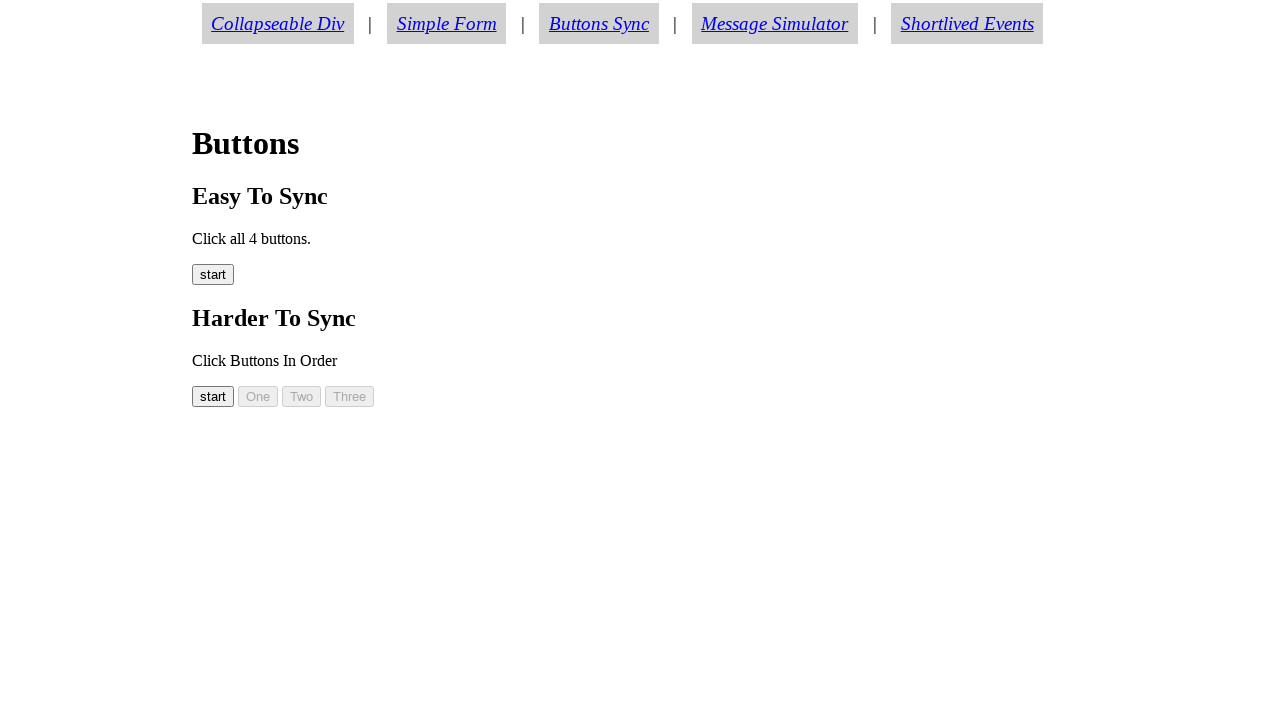

Clicked first button at (213, 396) on #button00
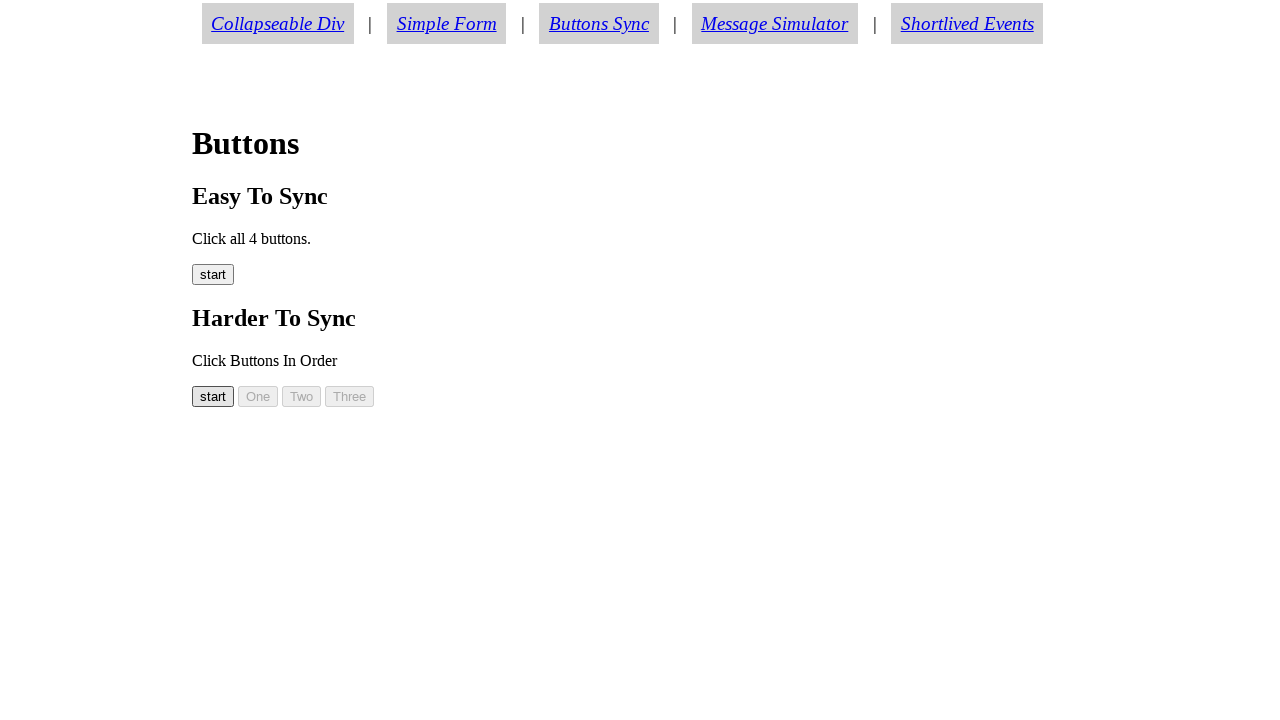

Waited for second button to be enabled
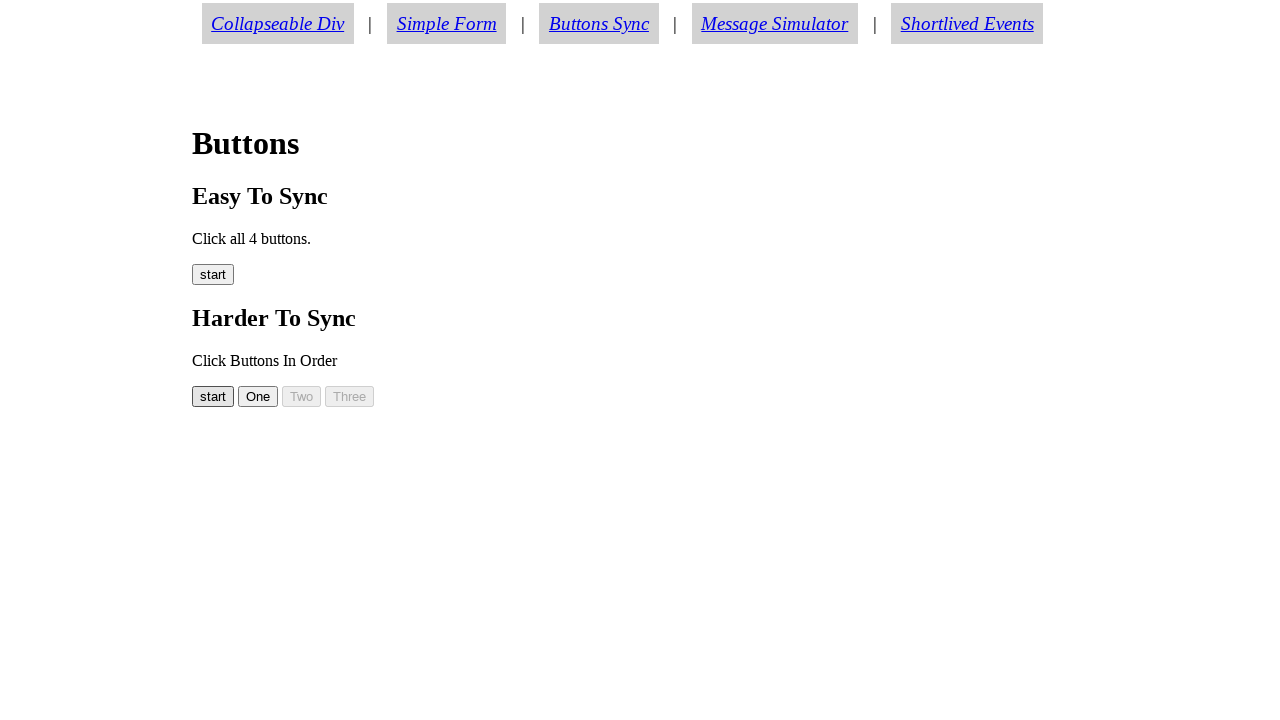

Clicked second button at (258, 396) on #button01
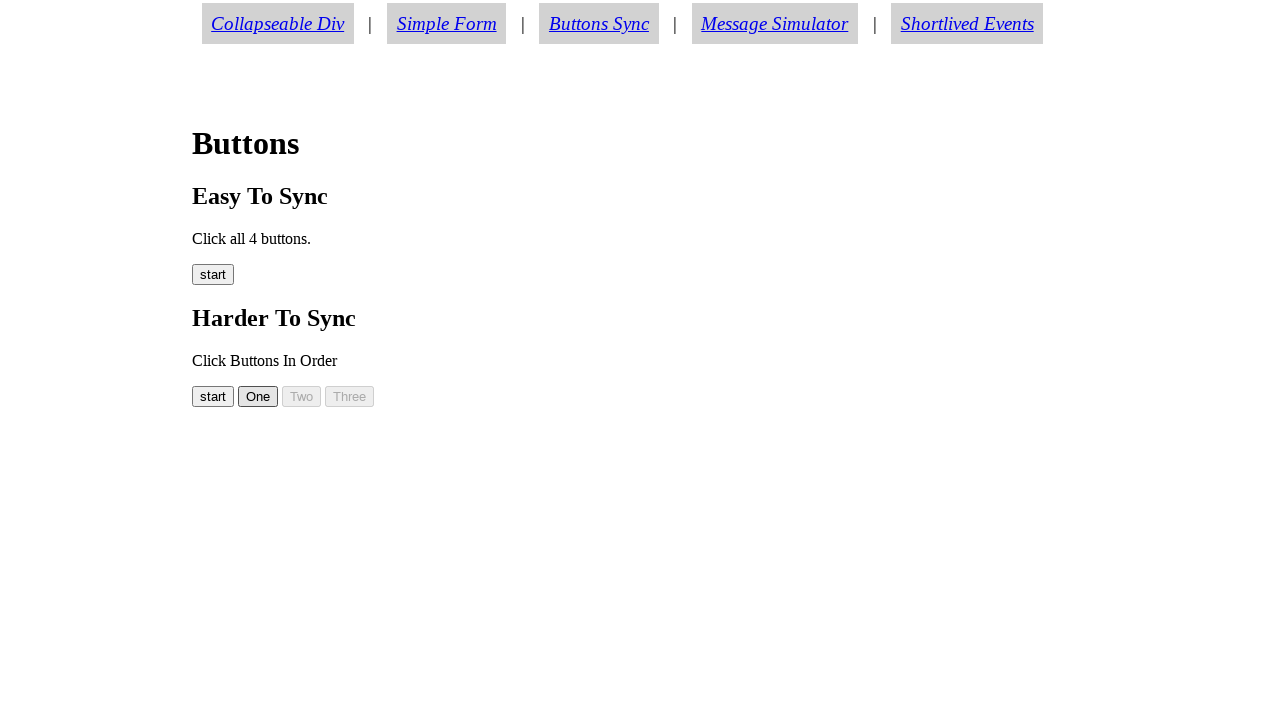

Waited for third button to be enabled
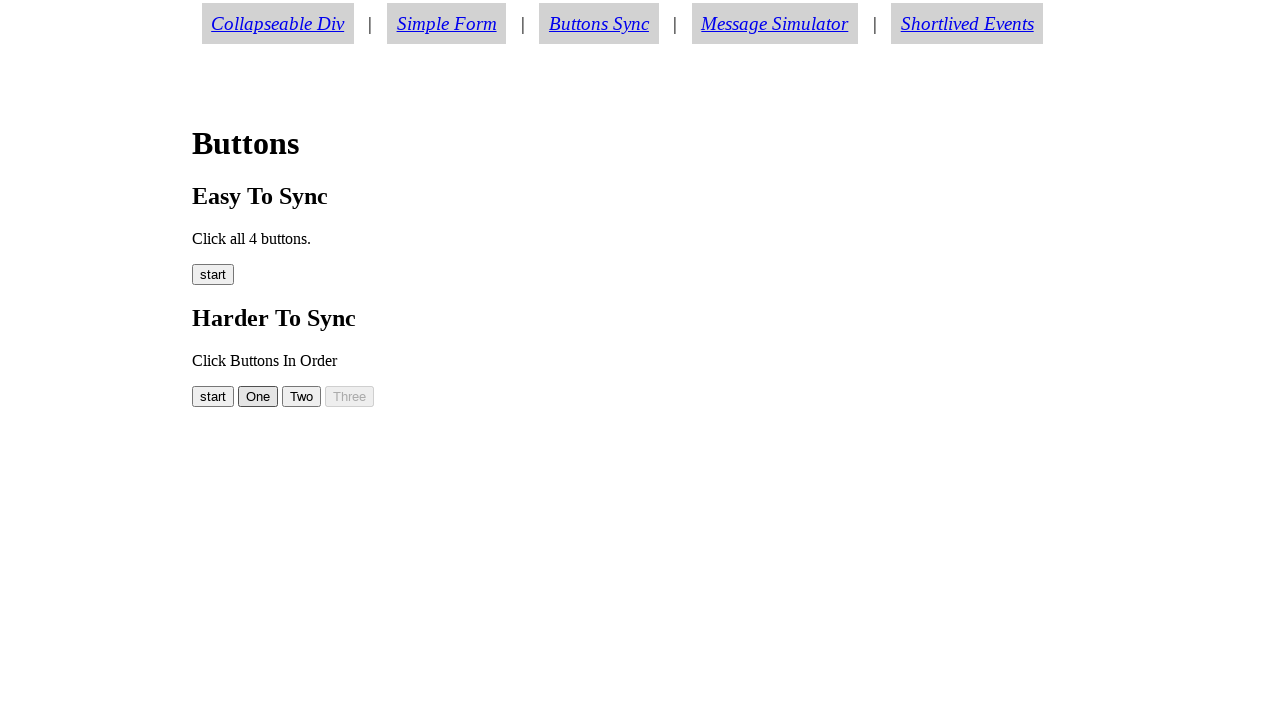

Clicked third button at (302, 396) on #button02
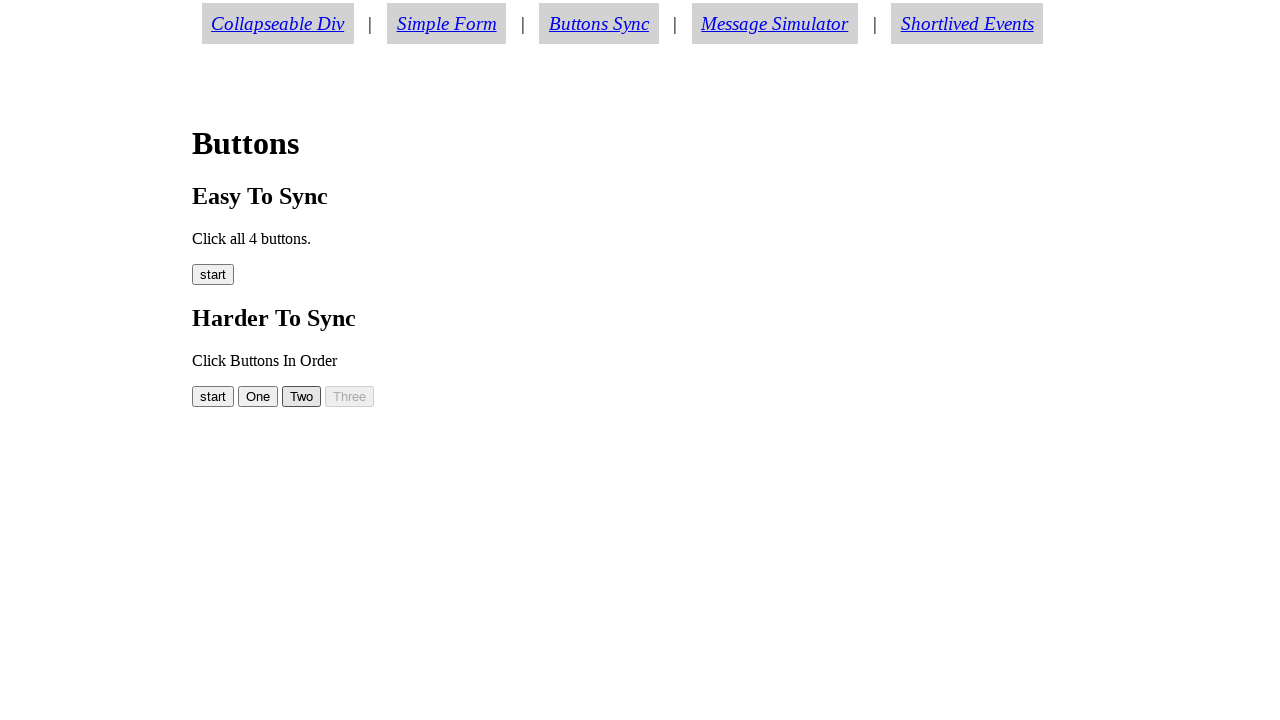

Waited for fourth button to be enabled
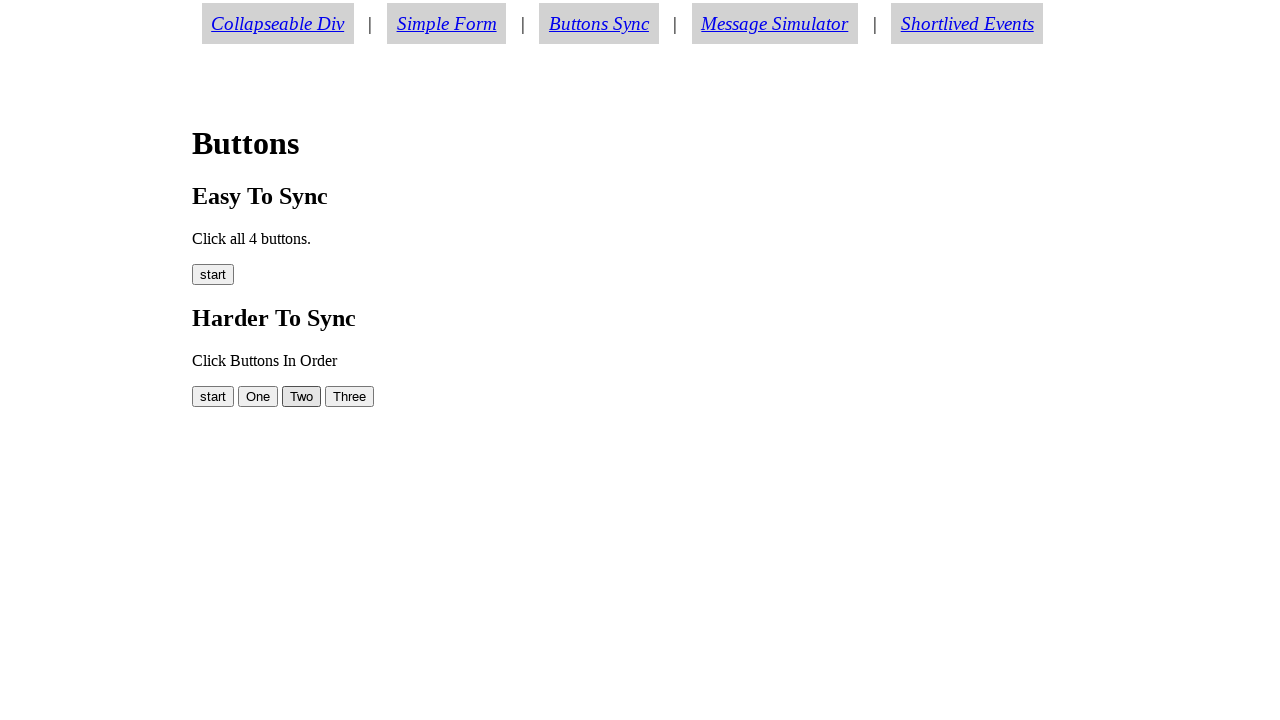

Clicked fourth button at (350, 396) on #button03
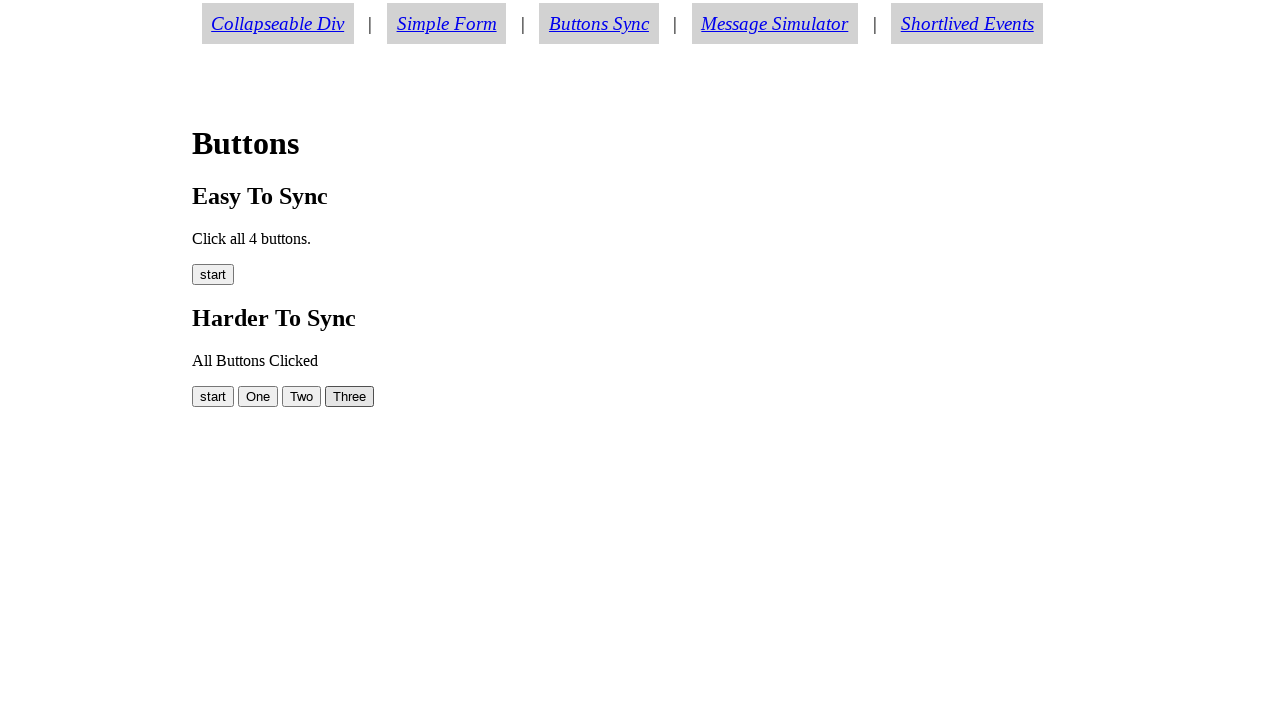

Success message appeared
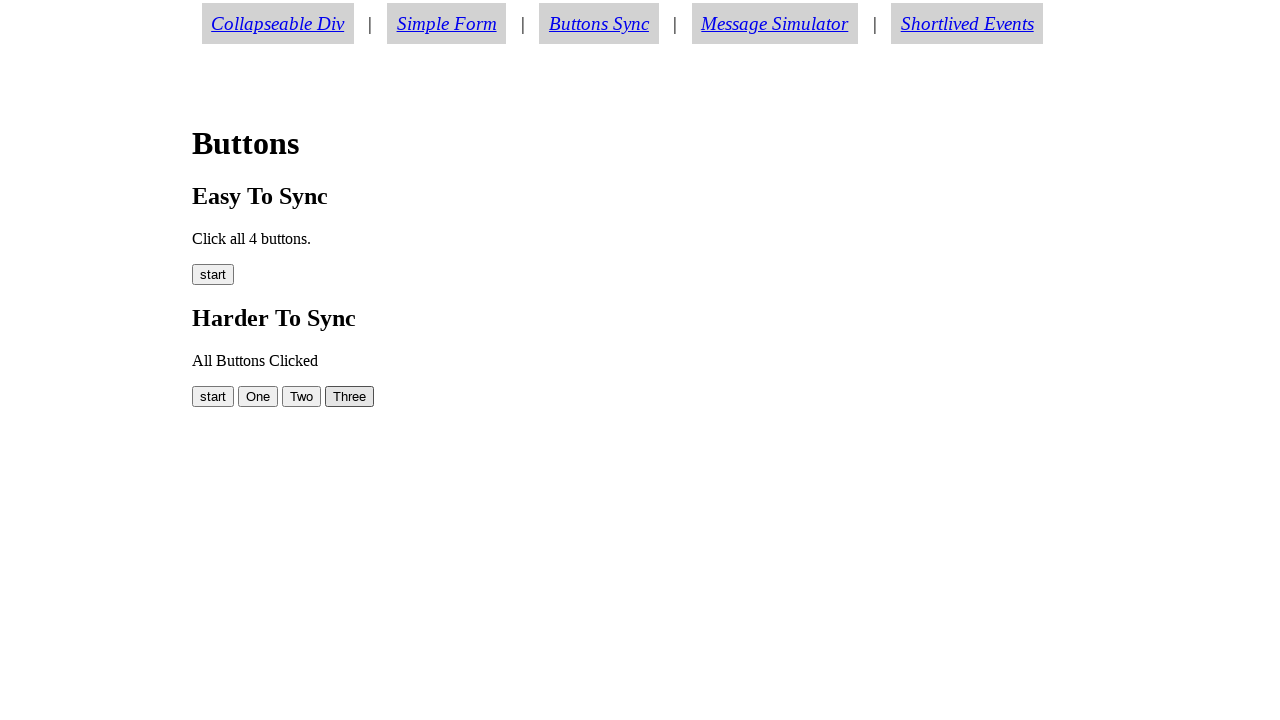

Verified success message contains 'All Buttons Clicked'
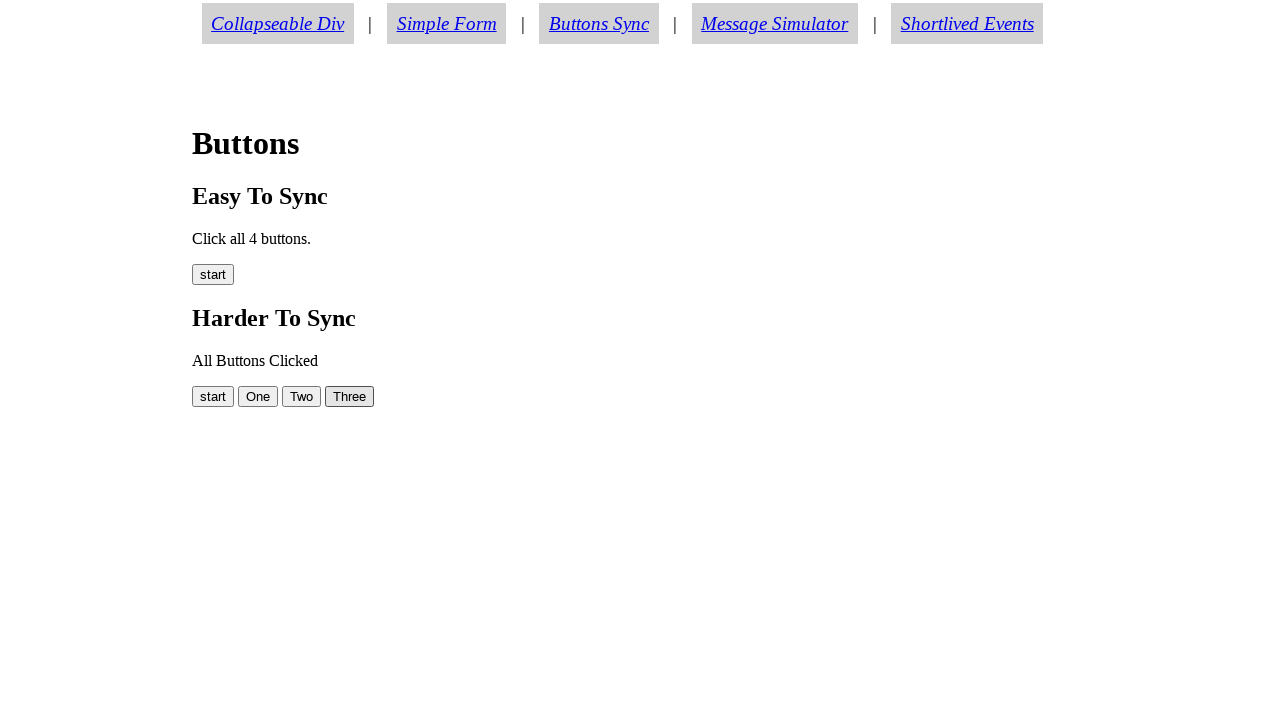

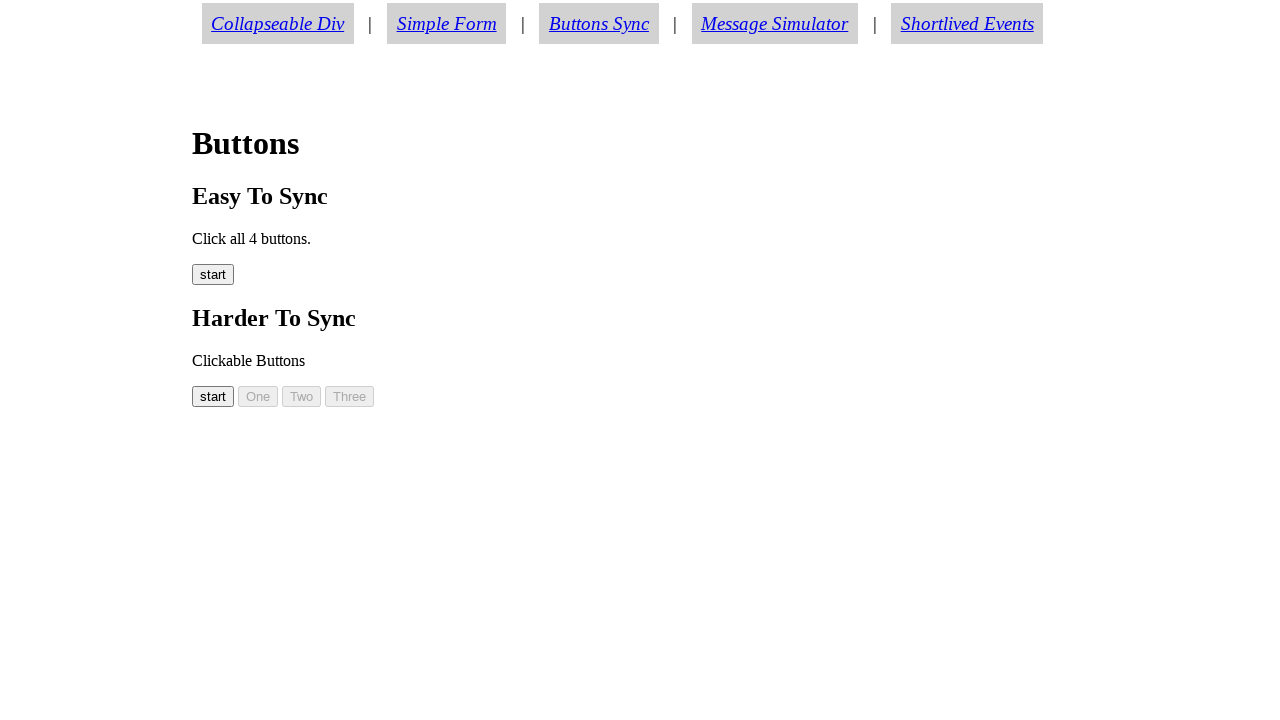